Tests multiple window handling by clicking a link that opens a new window, verifying the new window content, closing it, and verifying the original window content is still present.

Starting URL: http://the-internet.herokuapp.com/windows

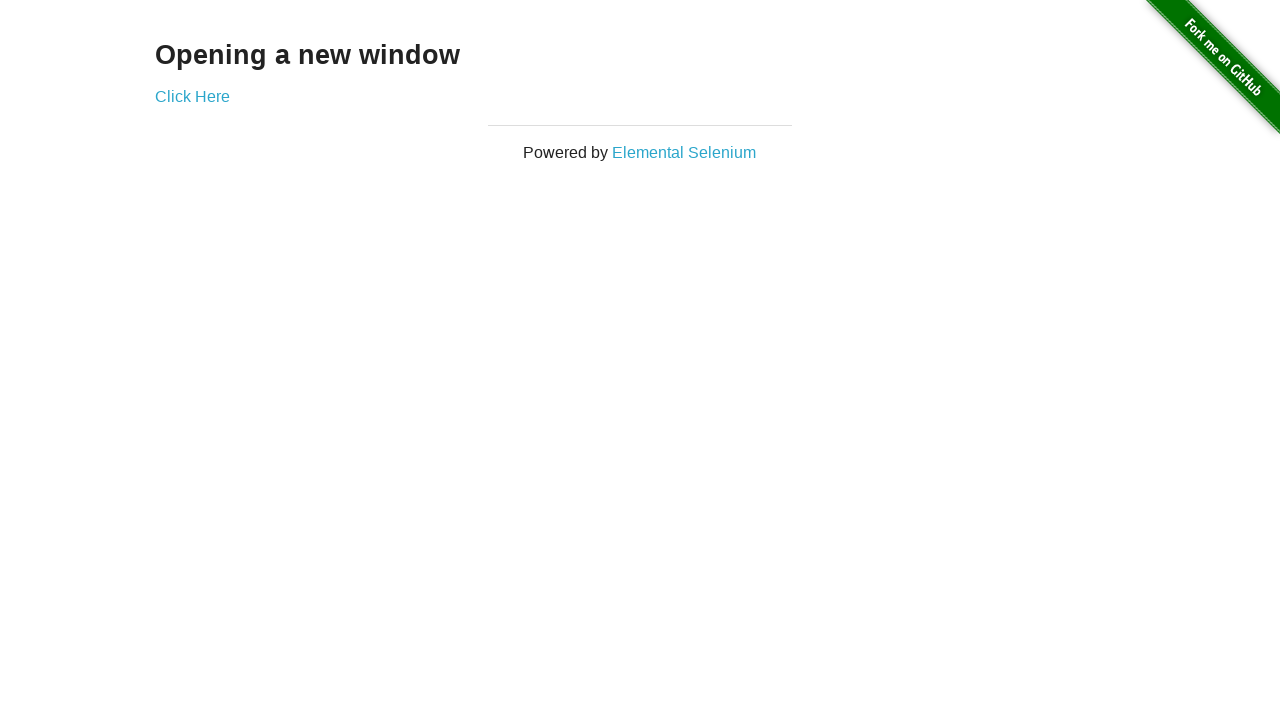

Clicked 'Click Here' link and new window opened at (192, 96) on a:has-text('Click Here')
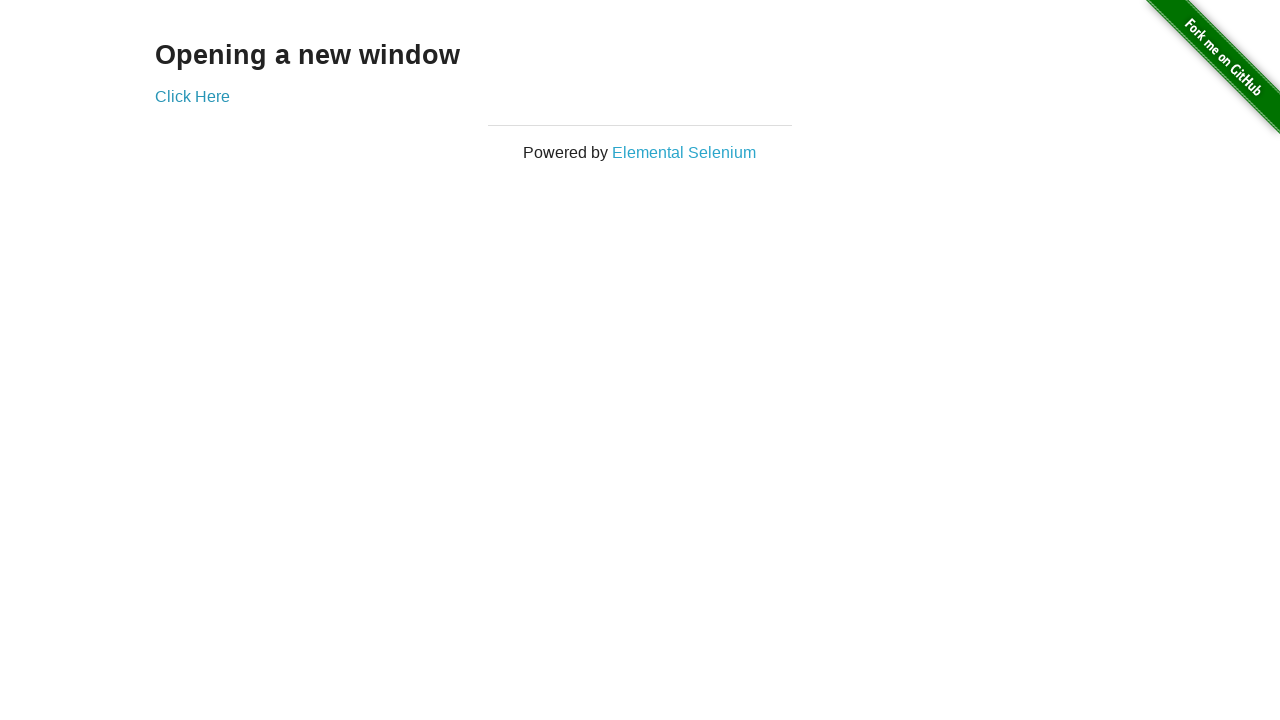

New window loaded successfully
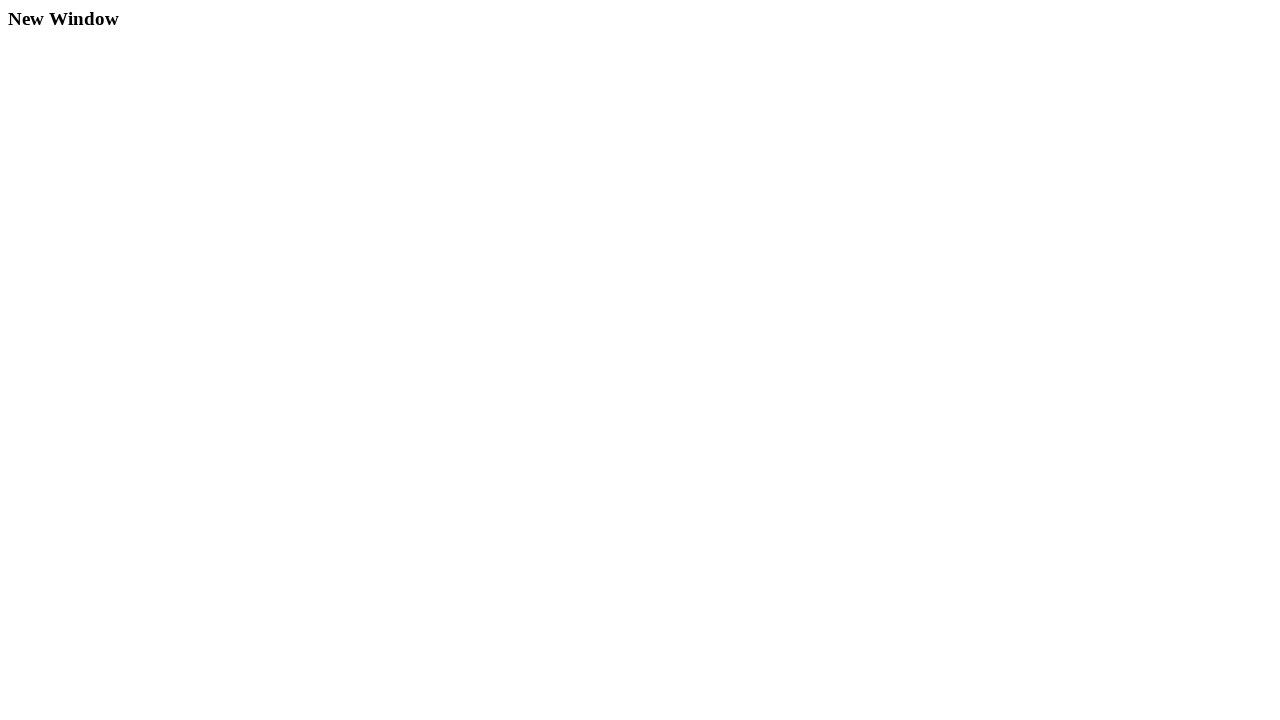

Verified 'New Window' text is present in new window heading
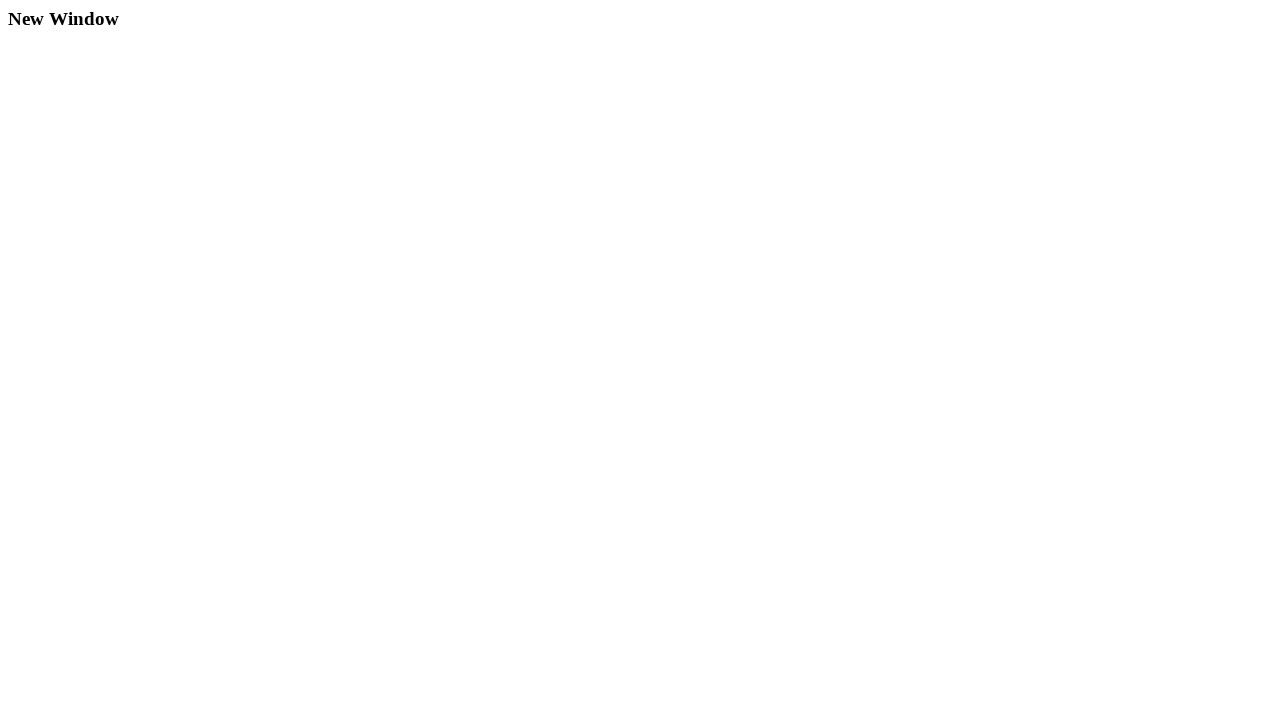

Closed the new window
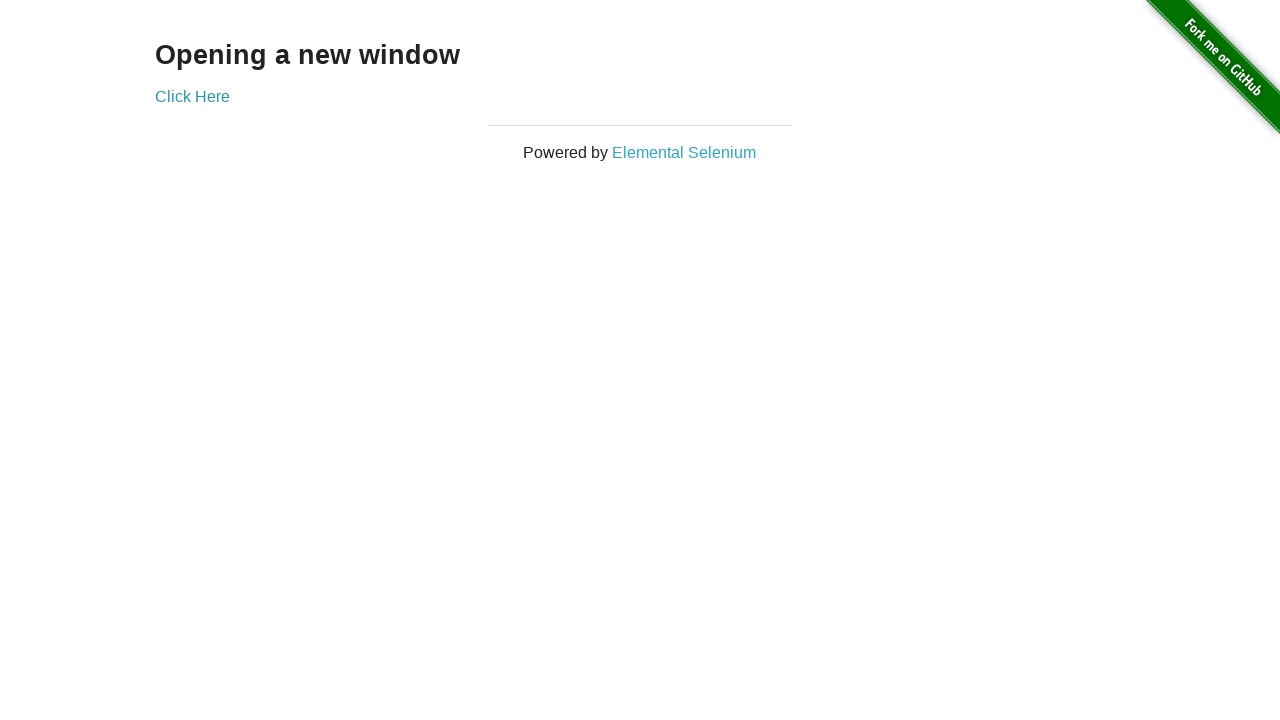

Verified original window still displays 'Opening a new window' text
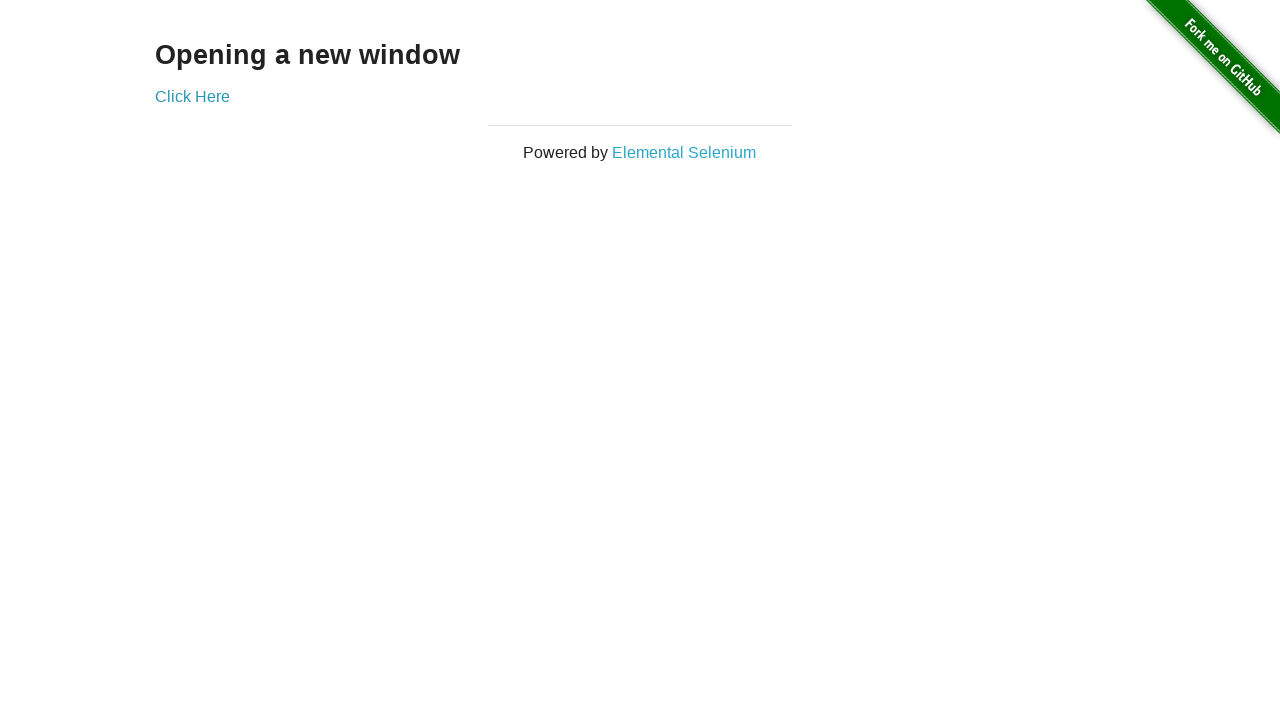

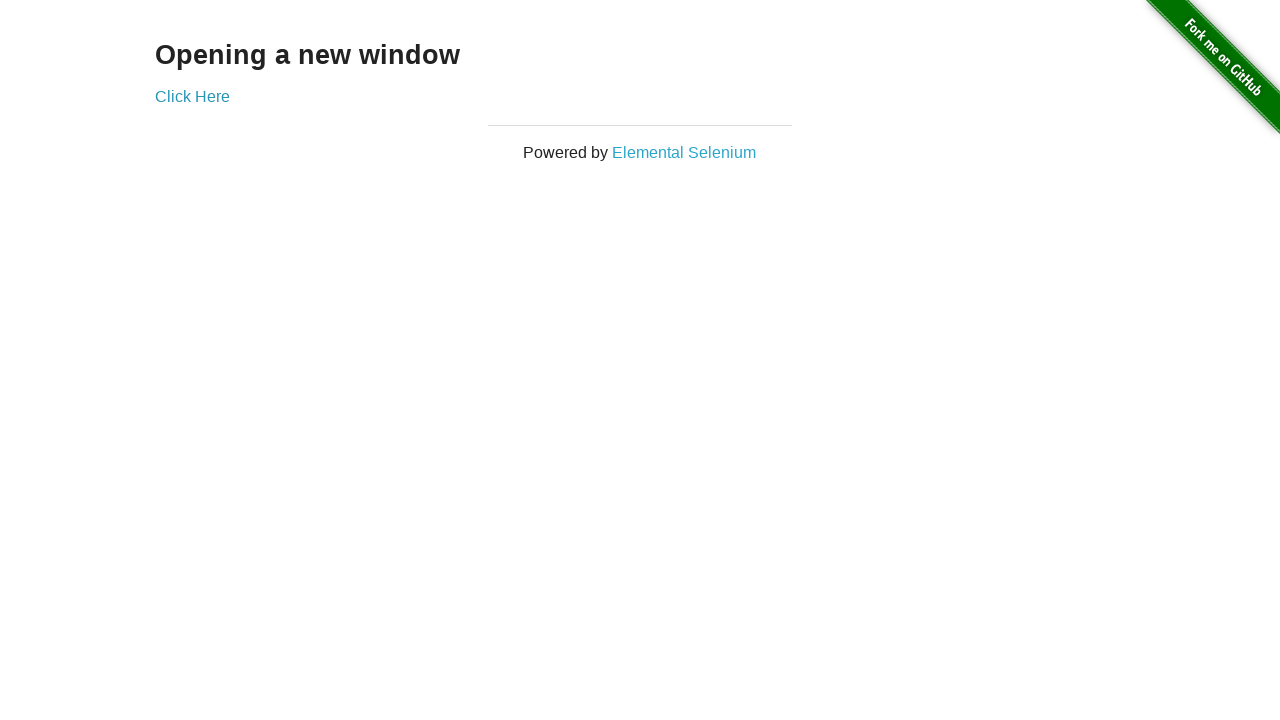